Tests click and hold functionality by navigating to a demo page, clicking on a specific link, and performing a click-and-hold action between two list elements

Starting URL: https://selenium08.blogspot.com/2020

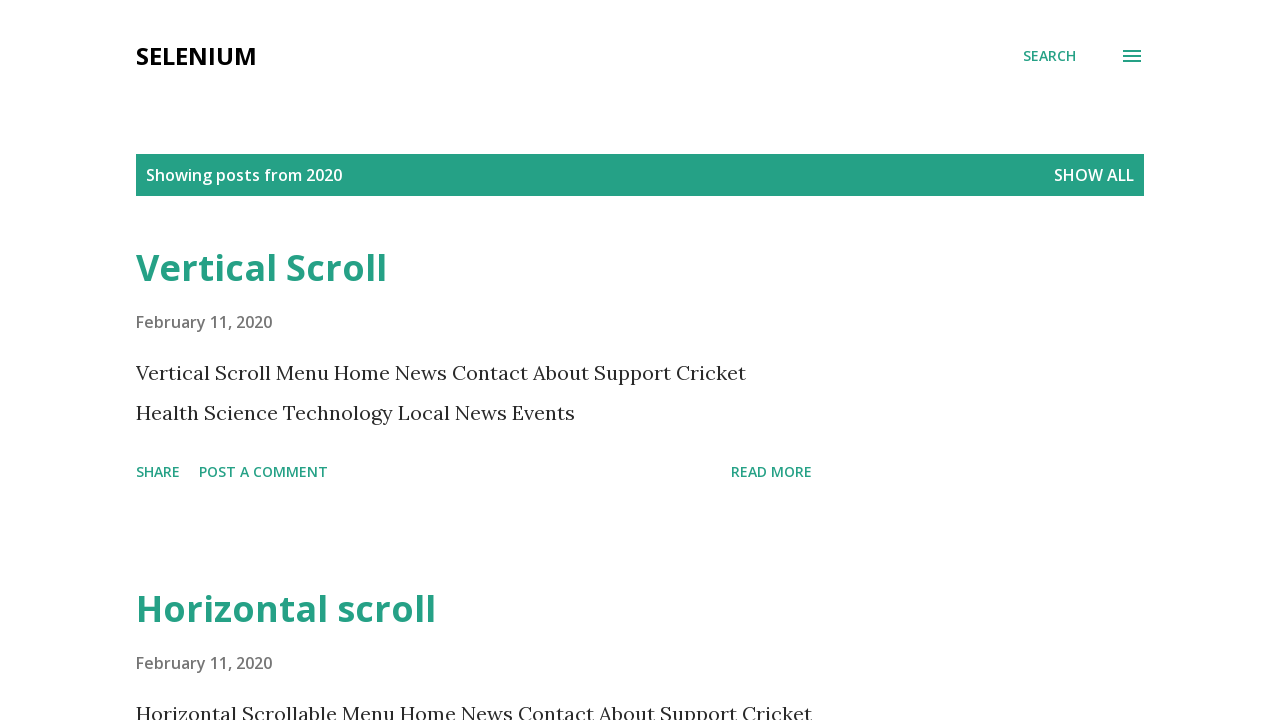

Navigated to https://selenium08.blogspot.com/2020
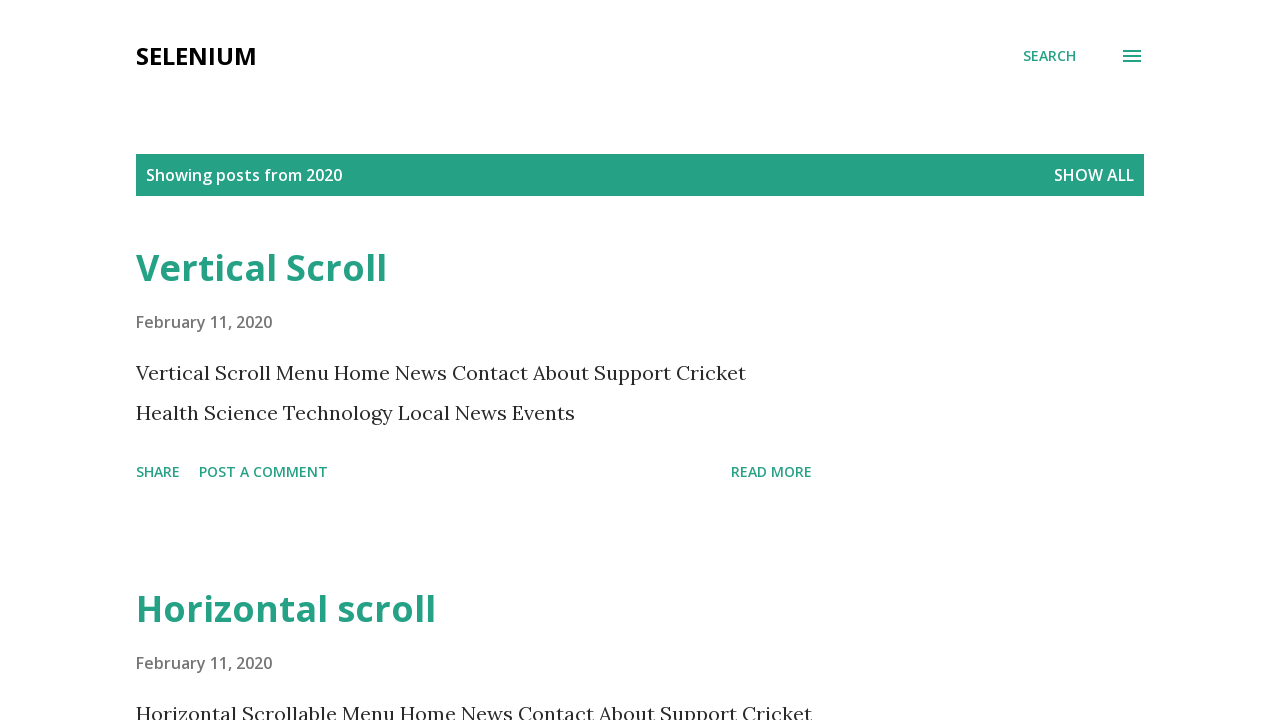

Clicked on 'Click and Hold in Selenium' link at (376, 360) on xpath=//a[text()='Click and Hold in Selenium']
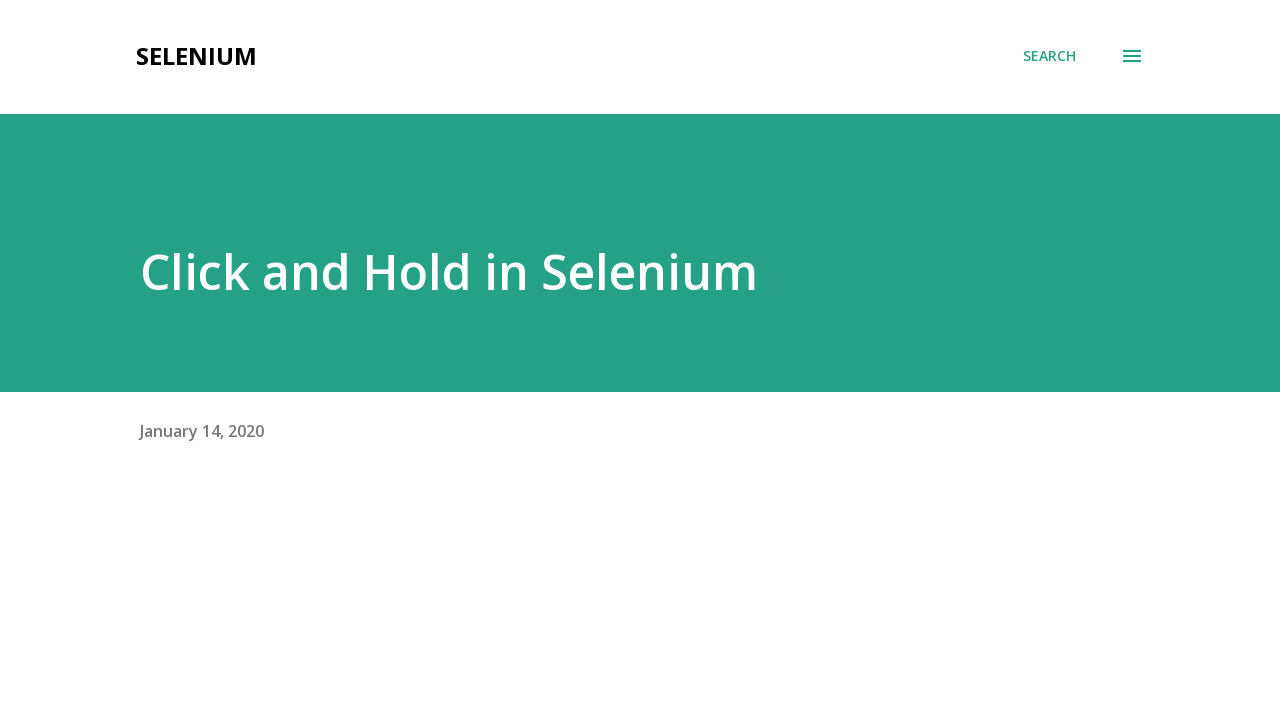

Draggable elements loaded on the page
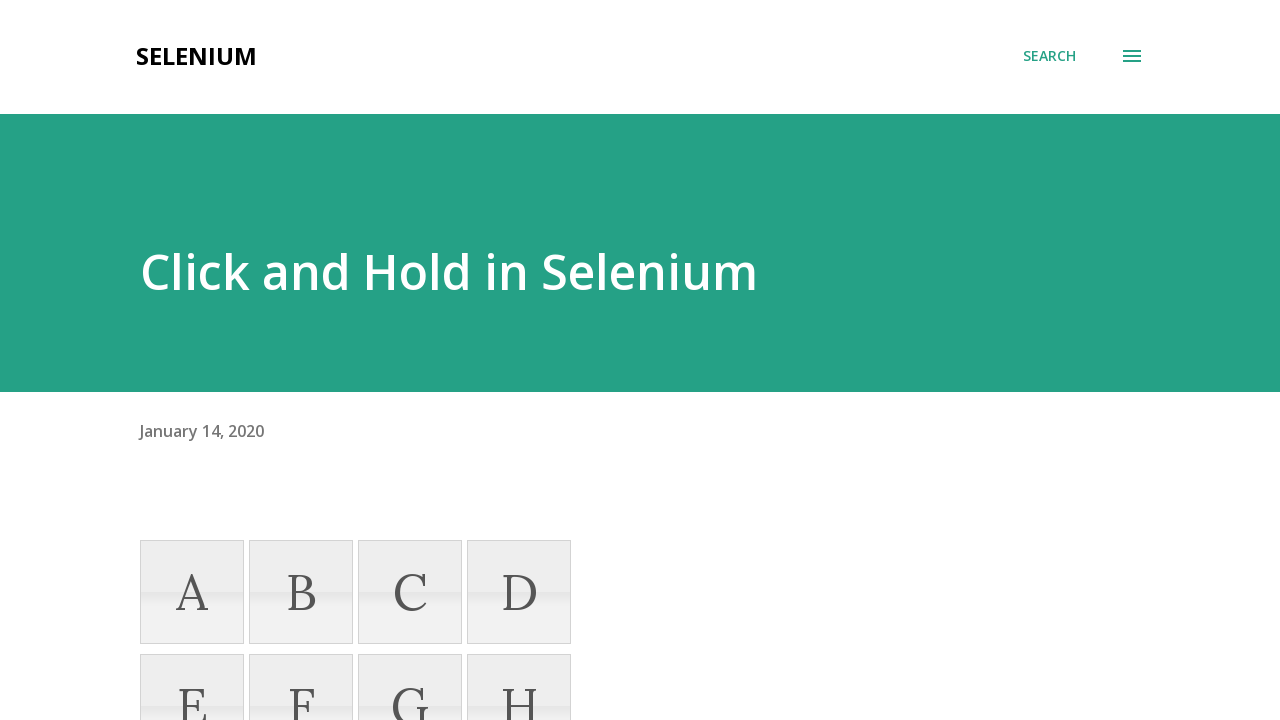

Located source element A
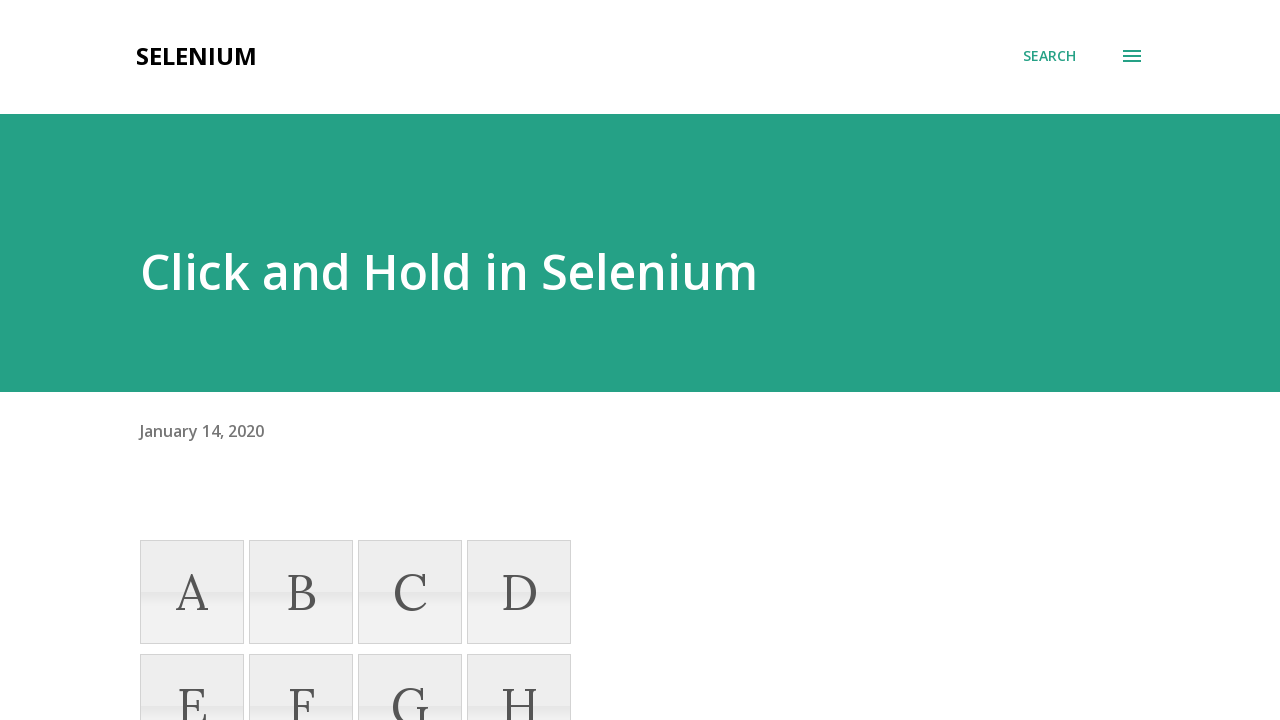

Located target element D
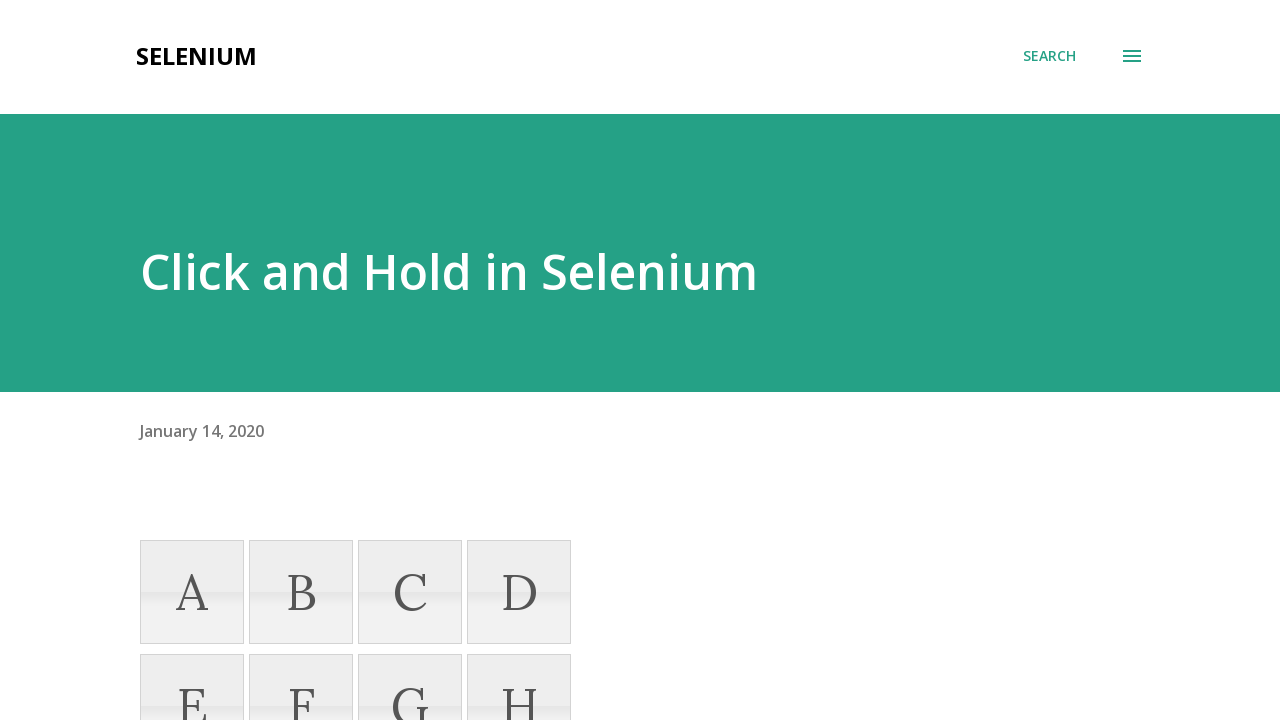

Performed click and hold drag operation from element A to element D at (519, 592)
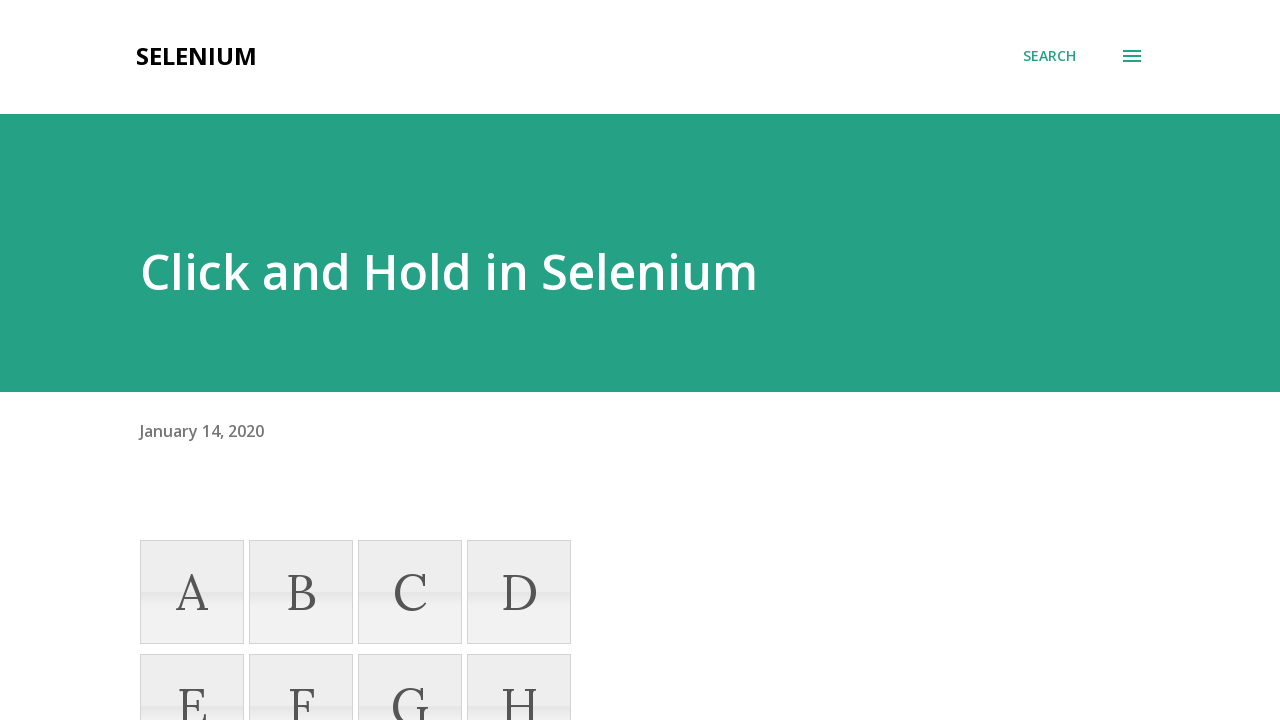

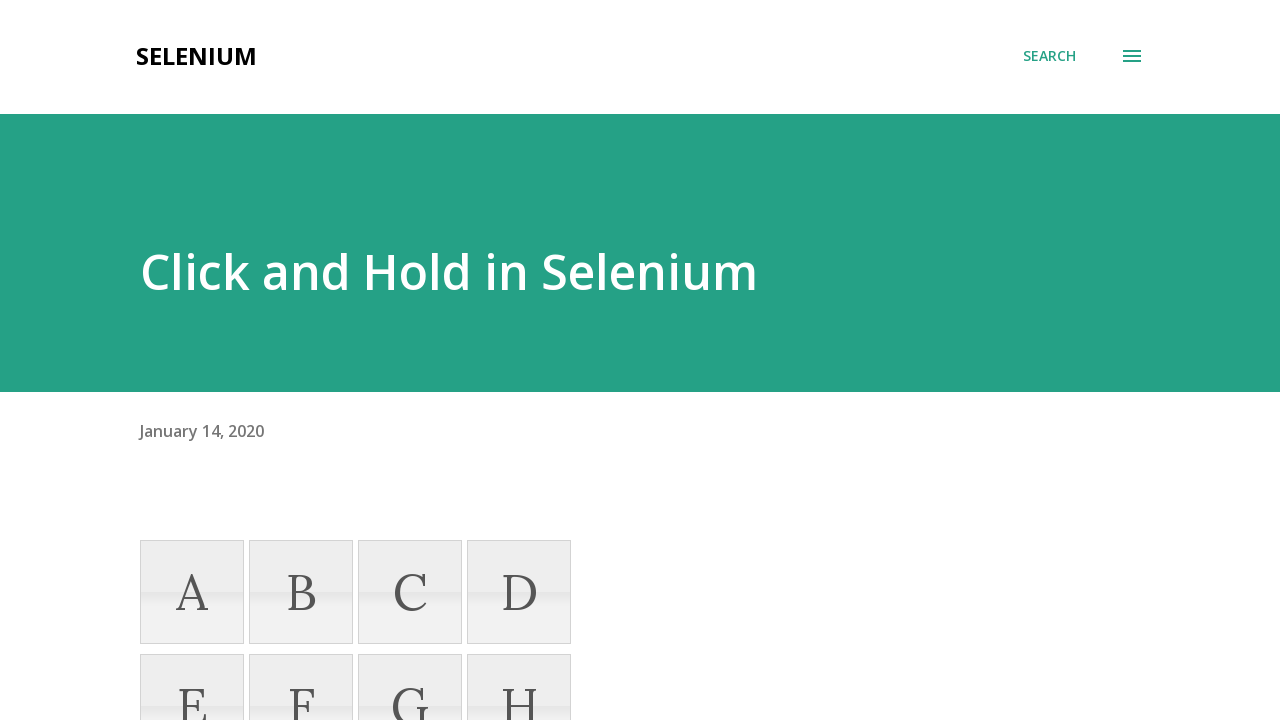